Tests confirm dialog by clicking show button, dismissing the alert, and verifying the cancel result

Starting URL: https://www.leafground.com/alert.xhtml

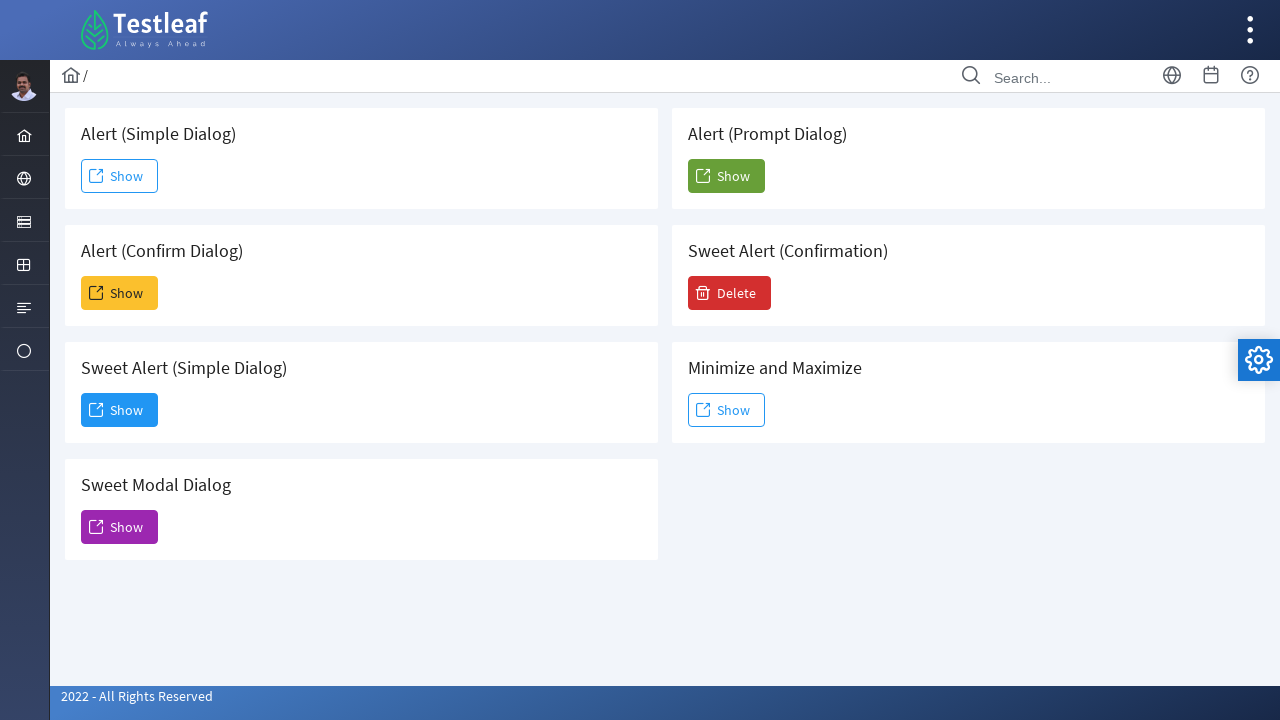

Clicked Show button to trigger confirm dialog at (120, 293) on xpath=//button[@id='j_idt88:j_idt93']/span[text()='Show']
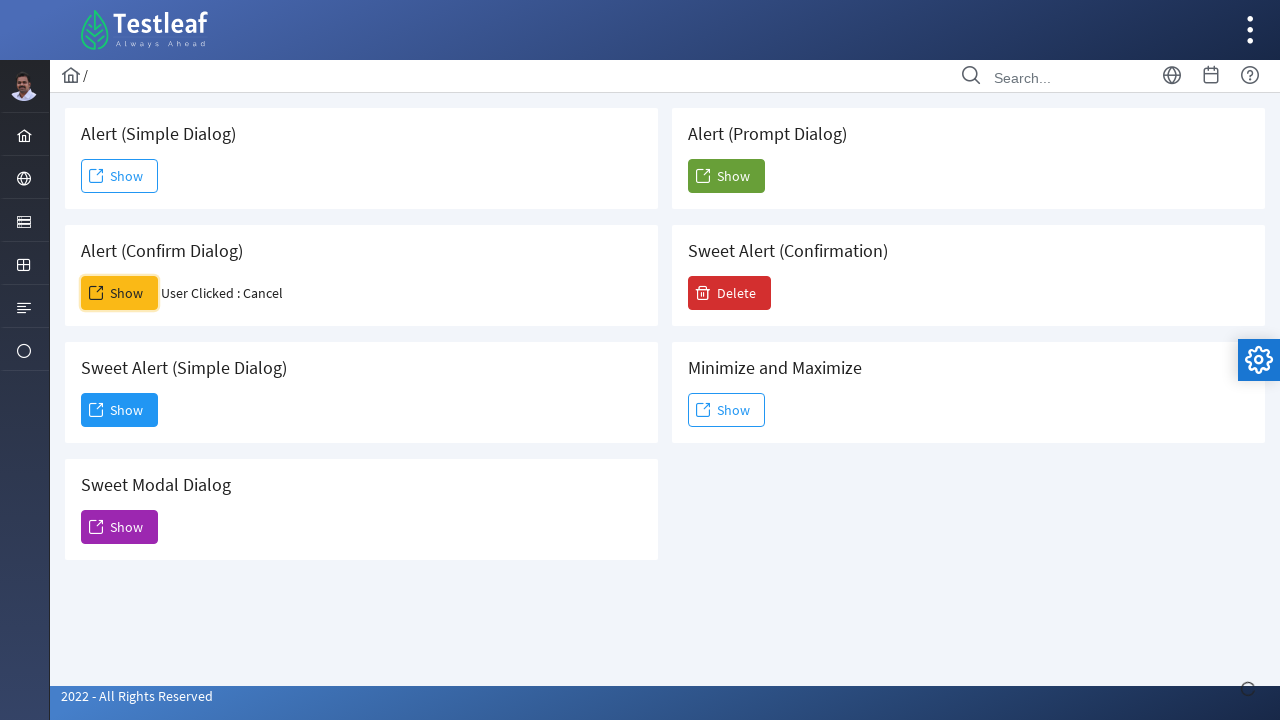

Set up dialog handler to dismiss confirm dialog
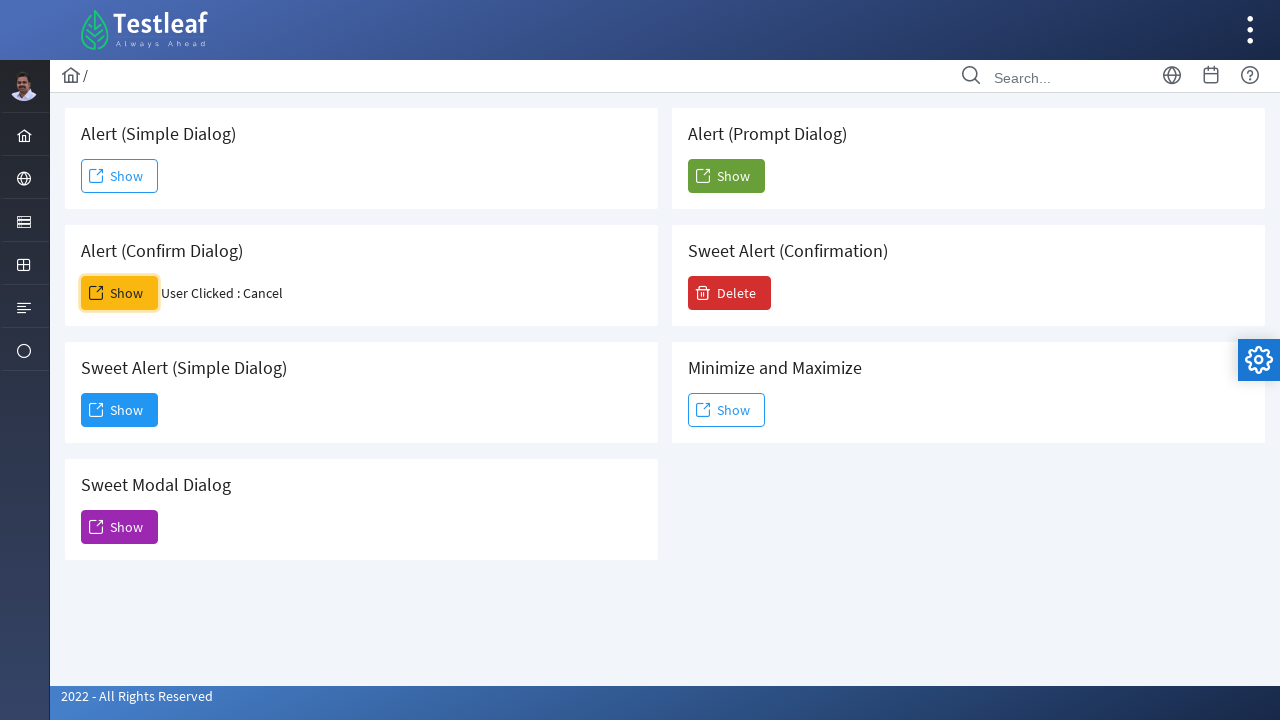

Verified cancel result appeared after dismissing dialog
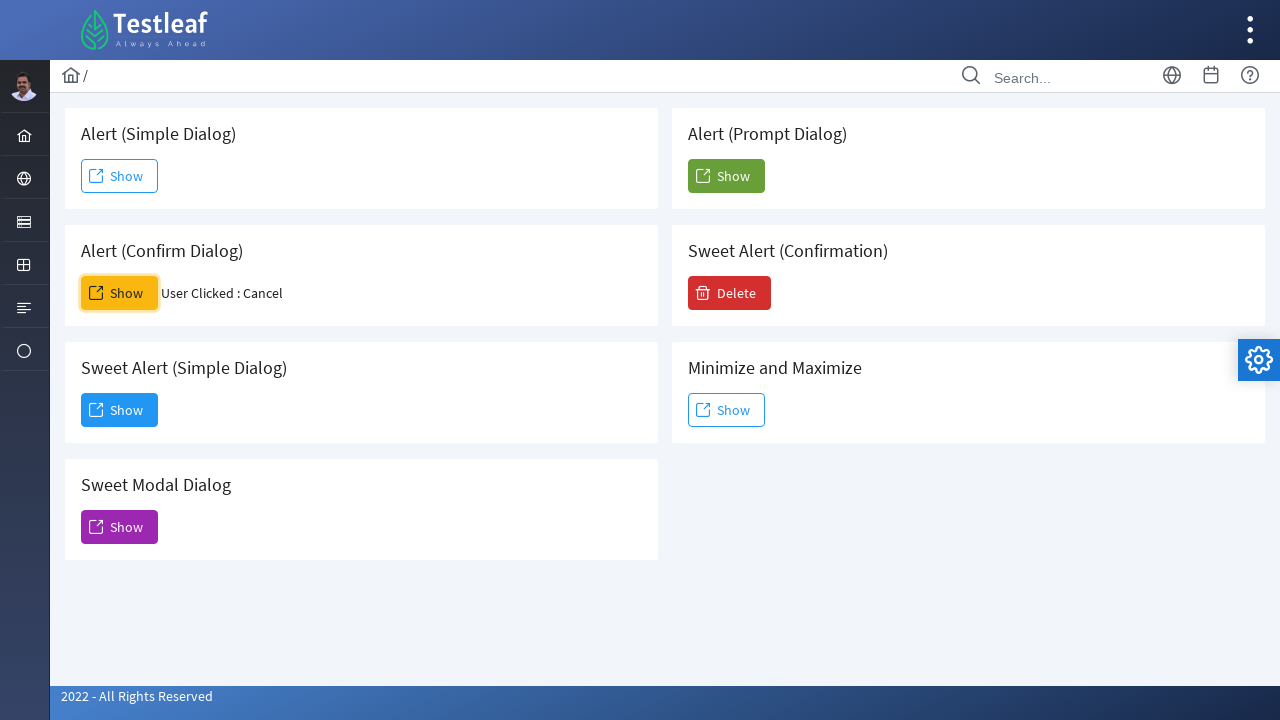

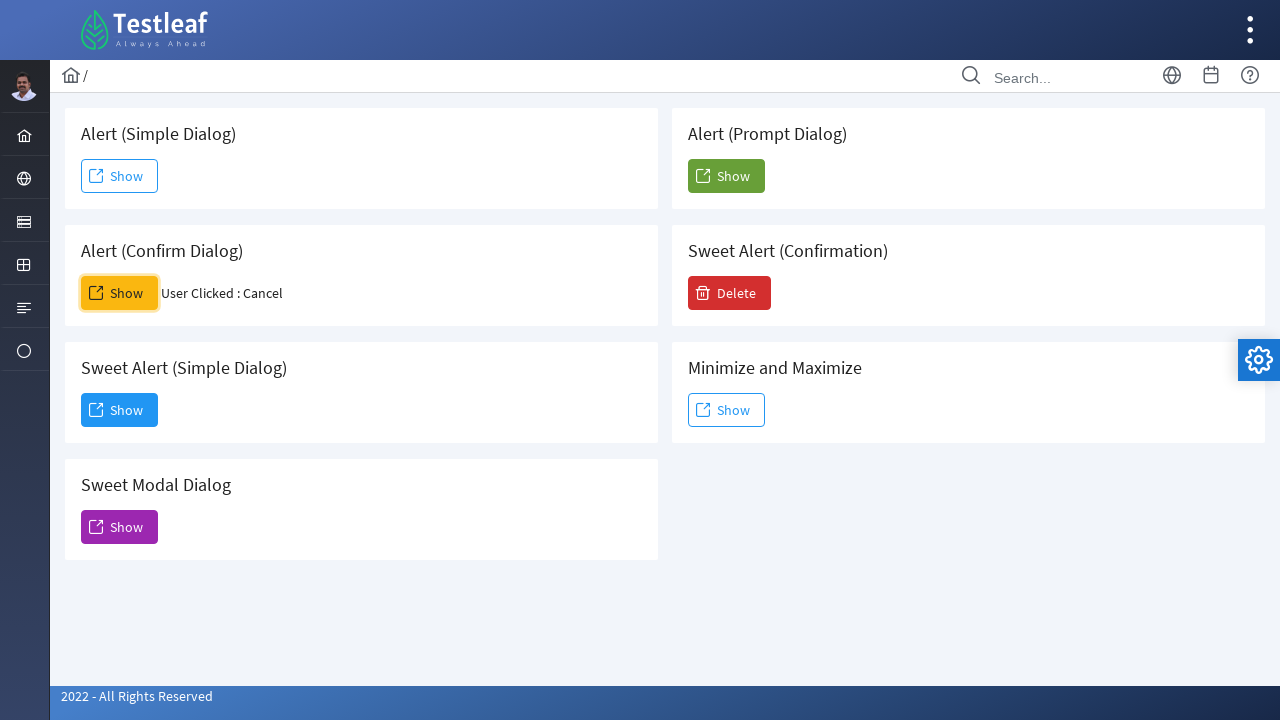